Tests the search functionality on python.org by entering a search query and submitting it via keyboard

Starting URL: https://www.python.org

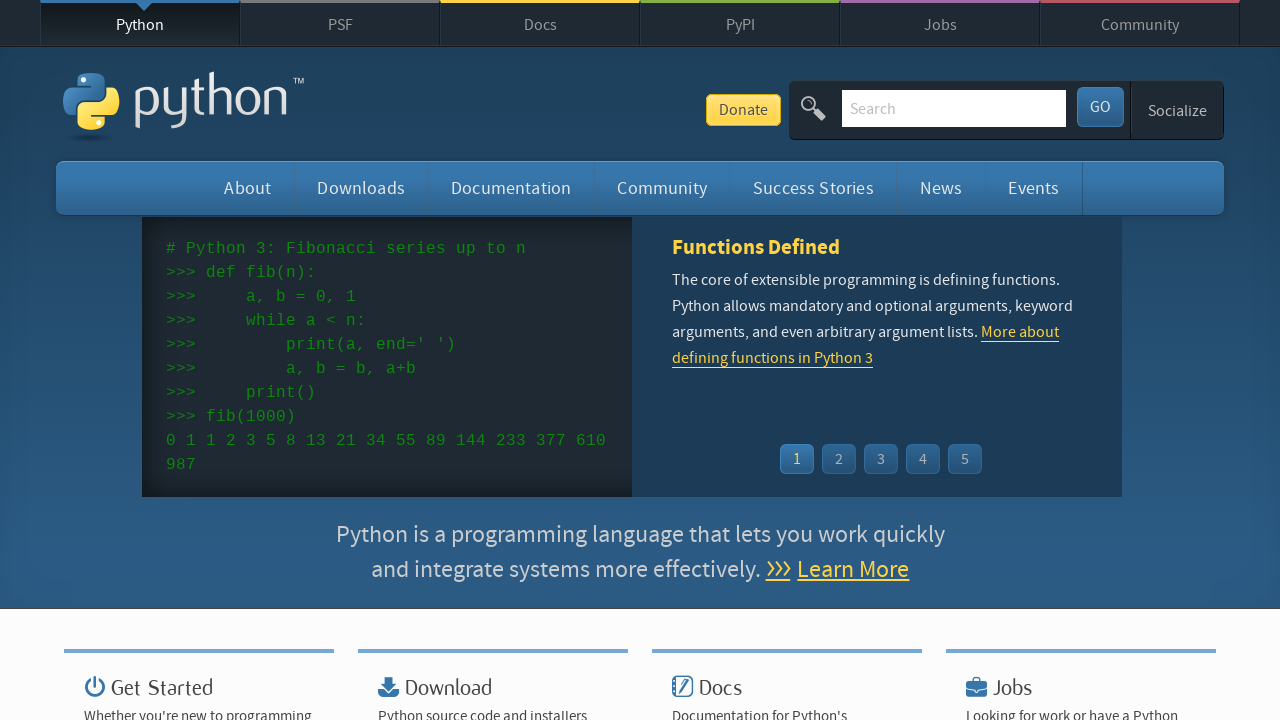

Cleared the search input field on input[name='q']
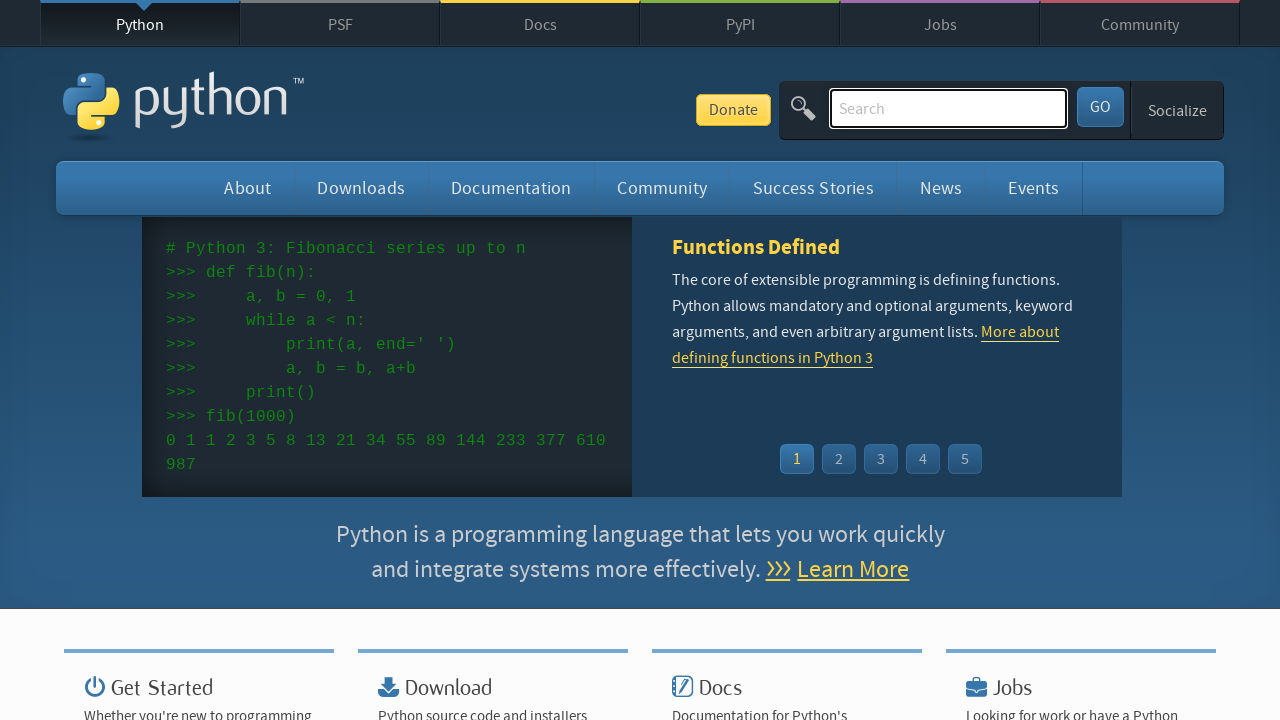

Entered 'pycon' search query into the search field on input[name='q']
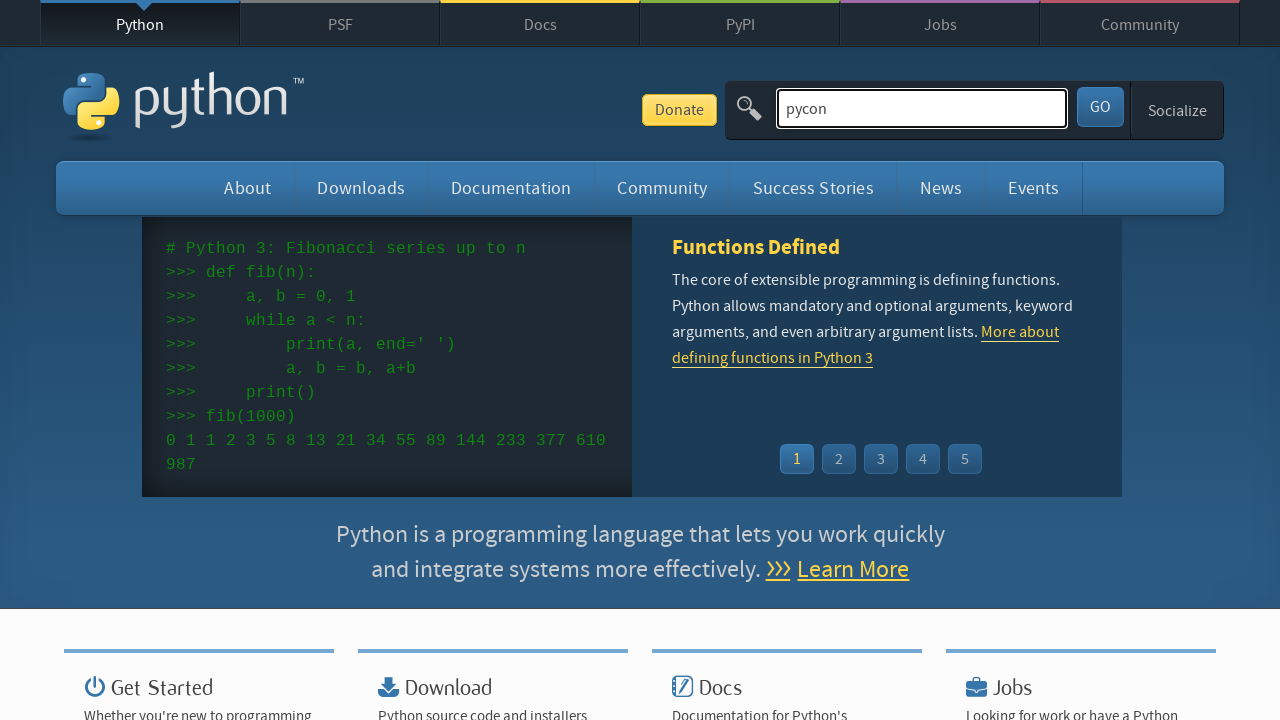

Submitted search query by pressing Enter on input[name='q']
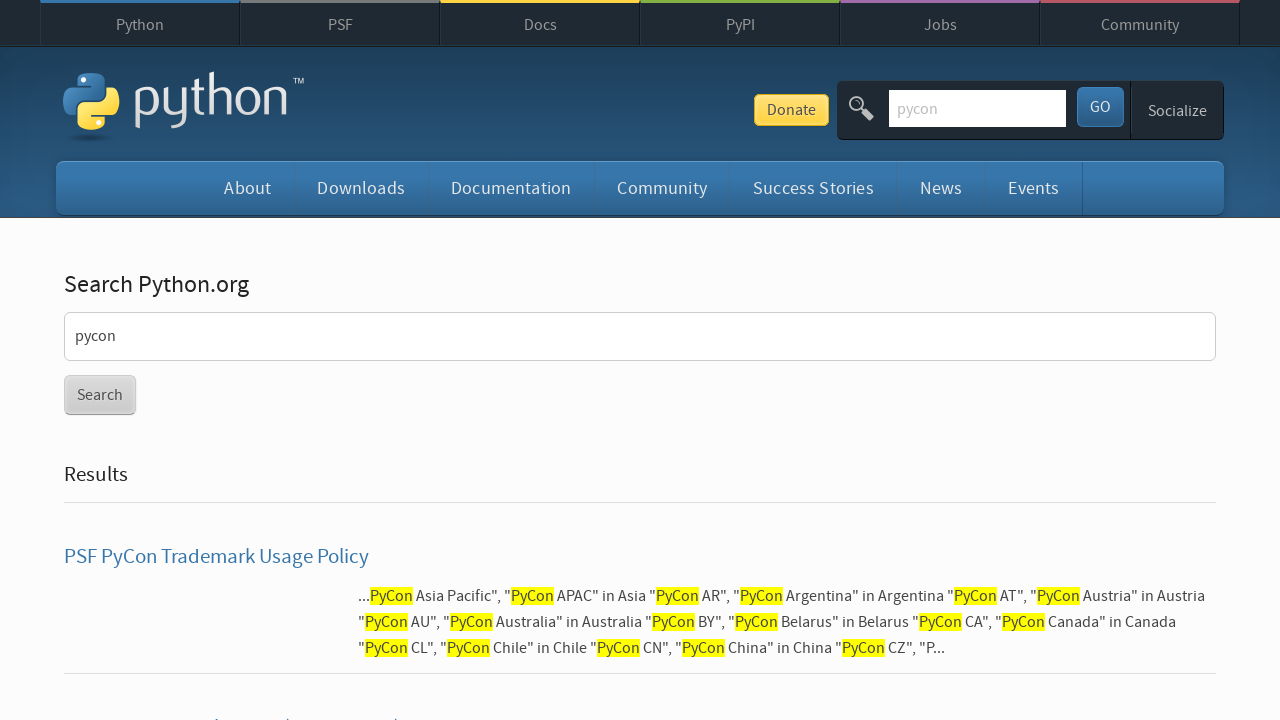

Search results page loaded and network idle
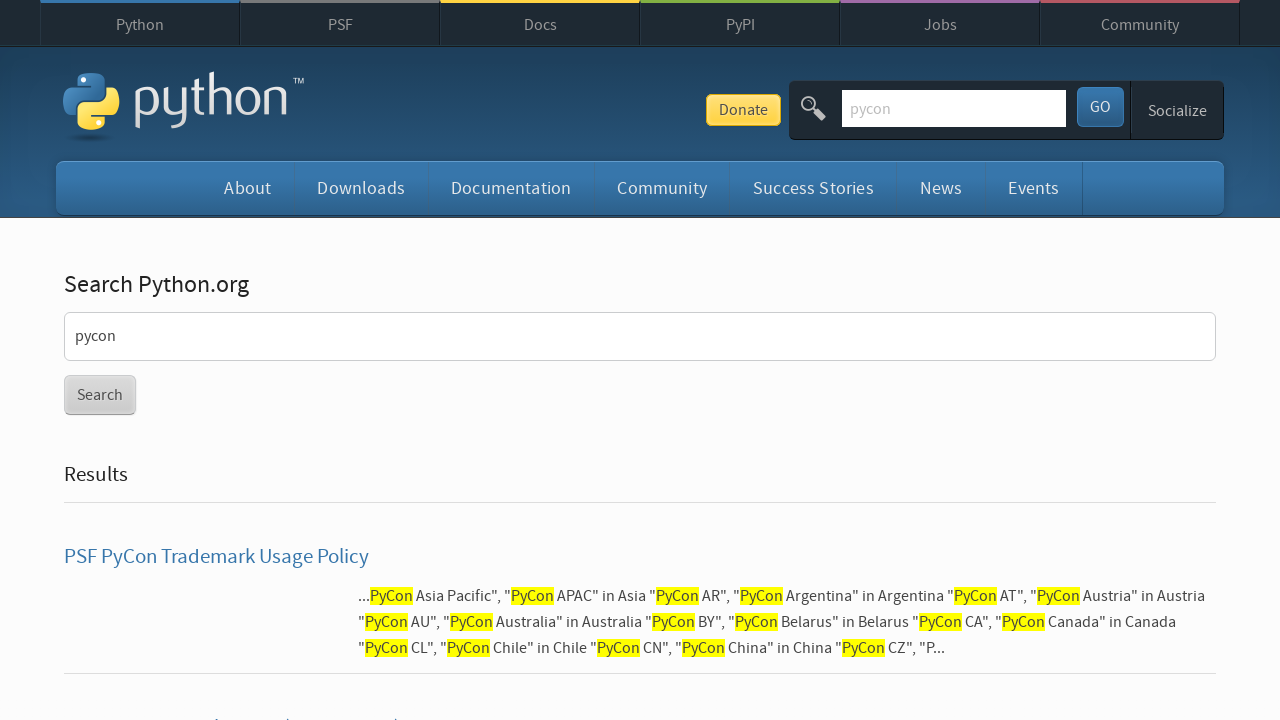

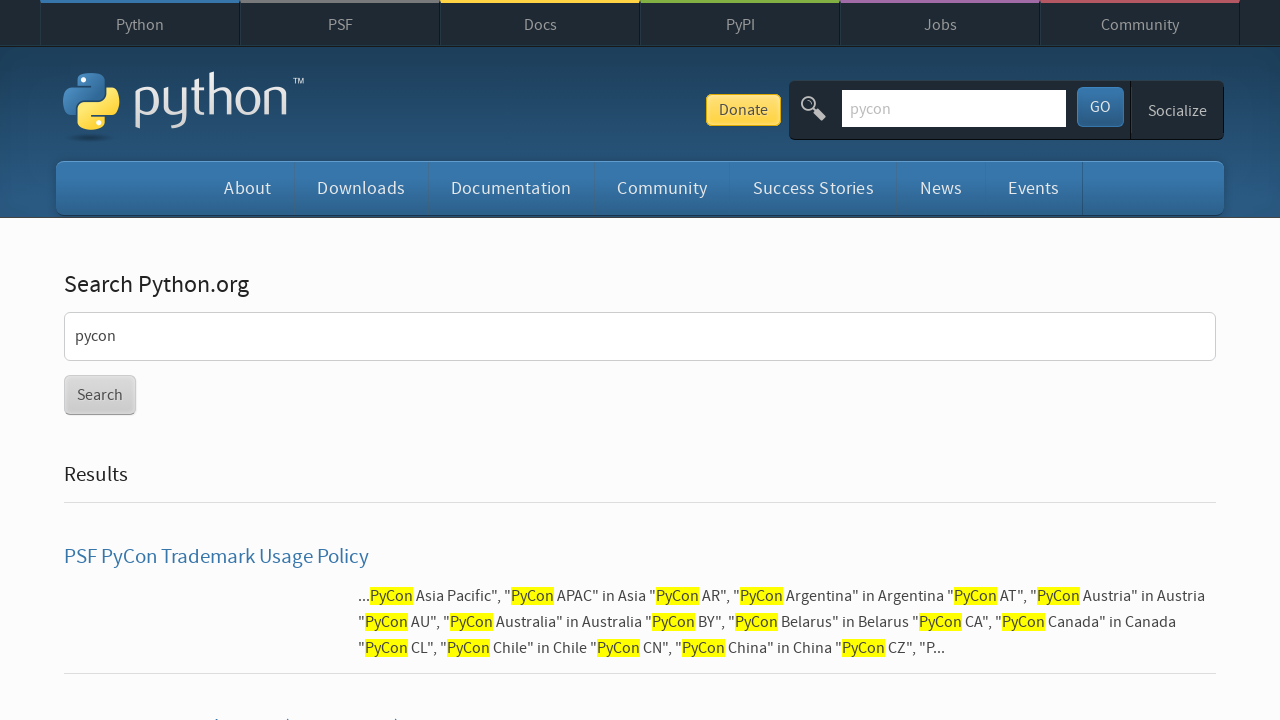